Tests jQuery UI drag and drop functionality by dragging an element and dropping it onto a target area within an iframe

Starting URL: https://jqueryui.com/droppable/

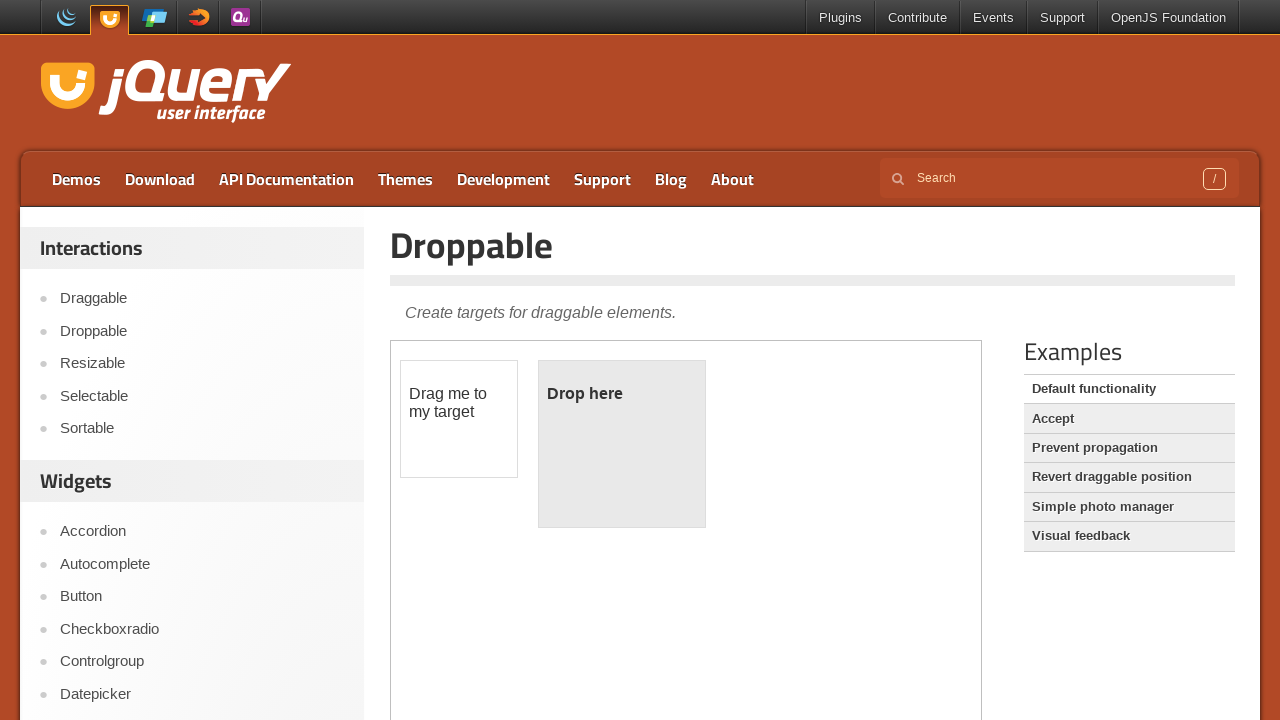

Navigated to jQuery UI droppable demo page
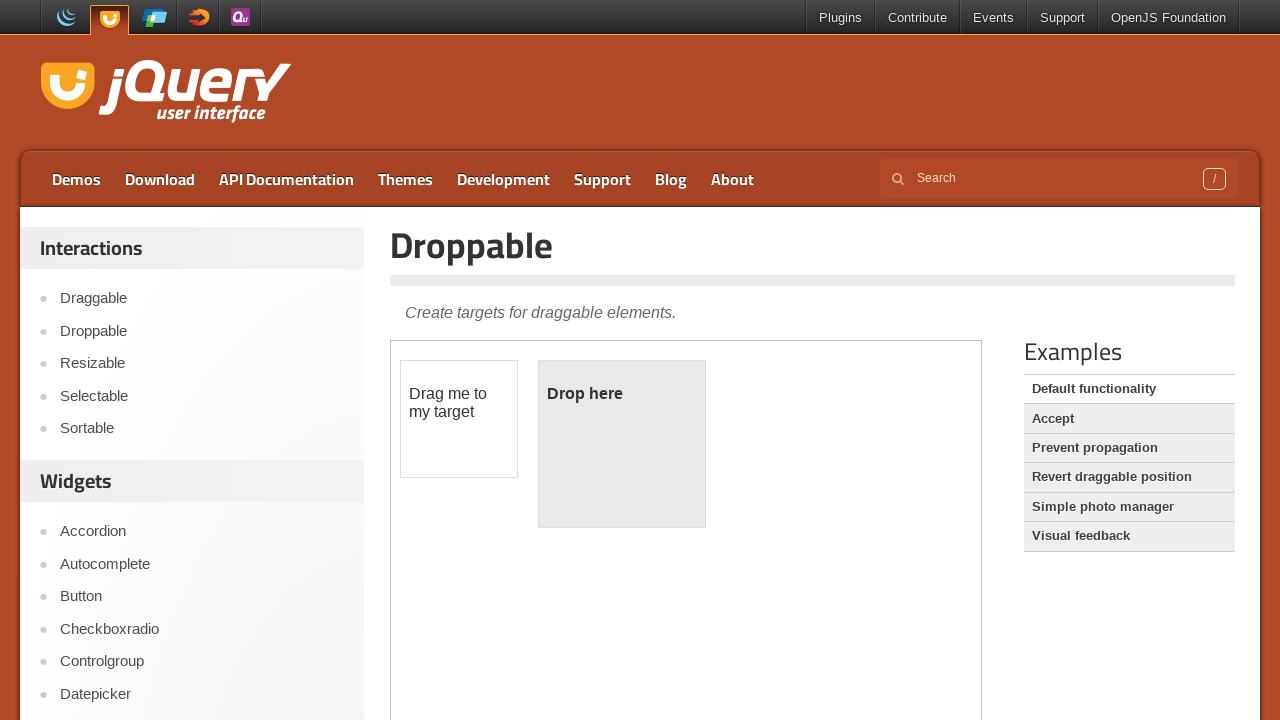

Located the demo frame containing drag and drop elements
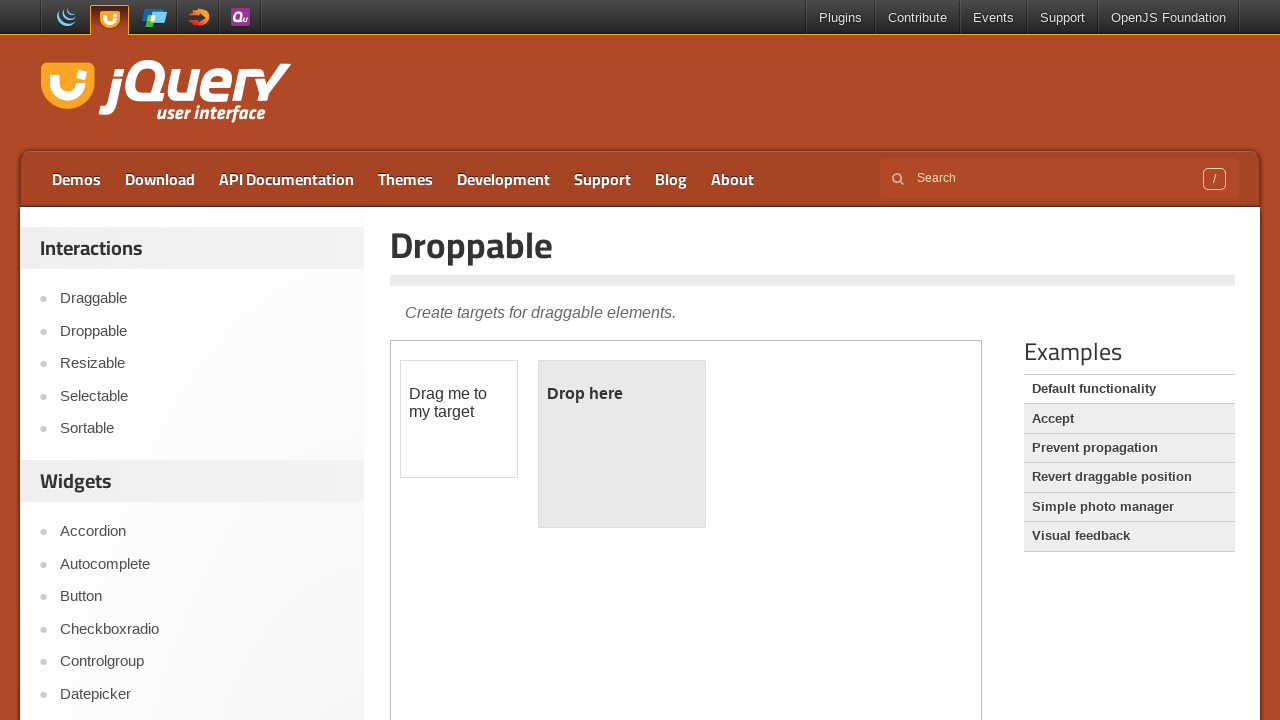

Located the draggable element
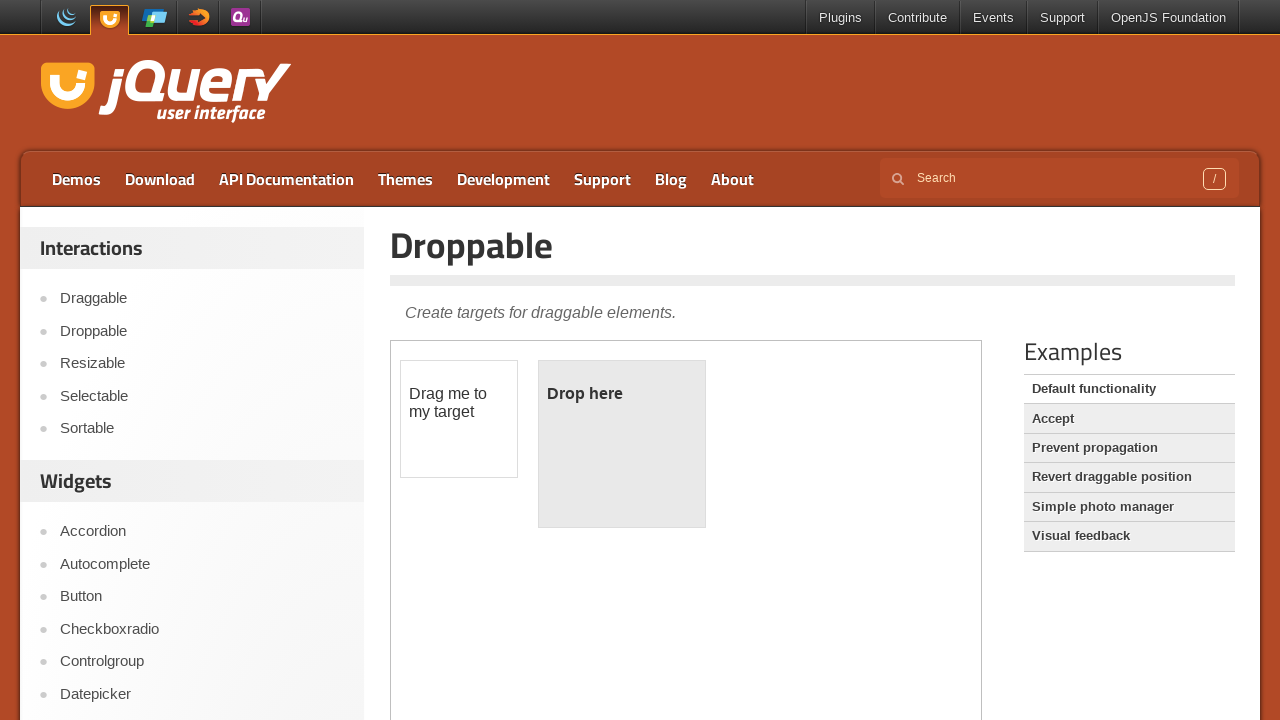

Located the droppable target element
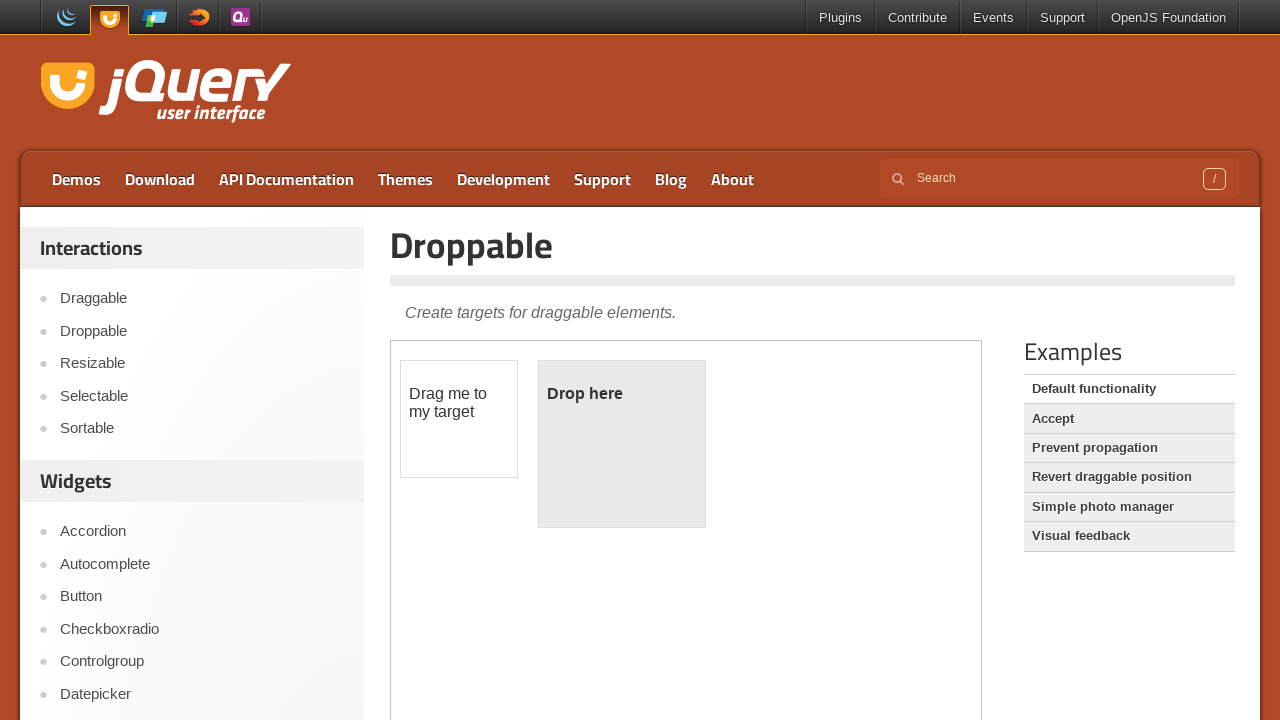

Dragged element onto droppable target area at (622, 444)
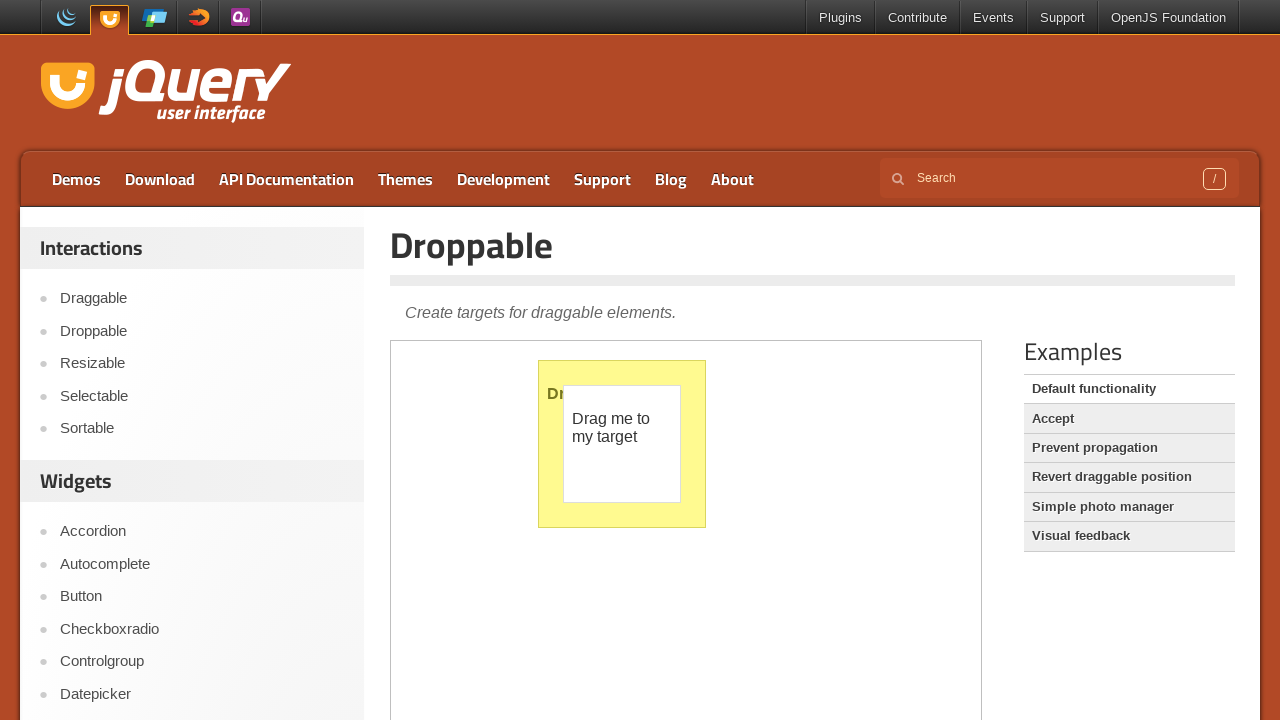

Retrieved text content from droppable element to verify drop success
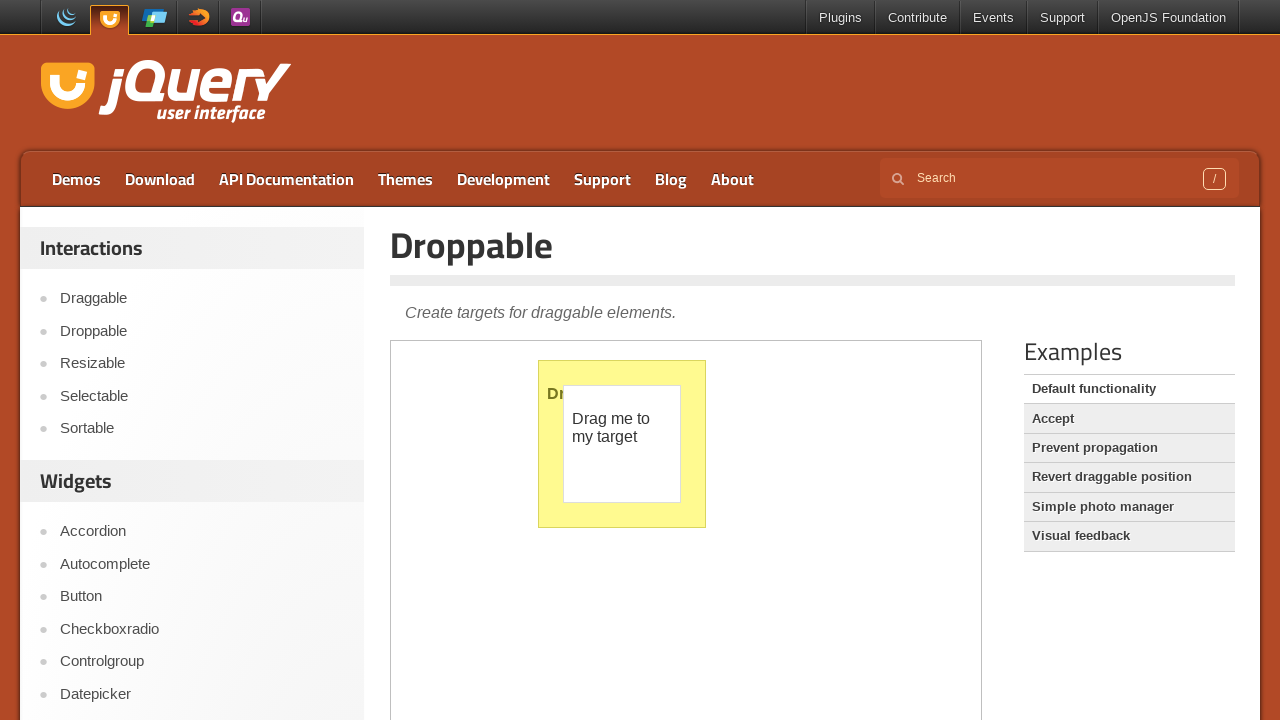

Verified that drop was successful - text shows 'Dropped!'
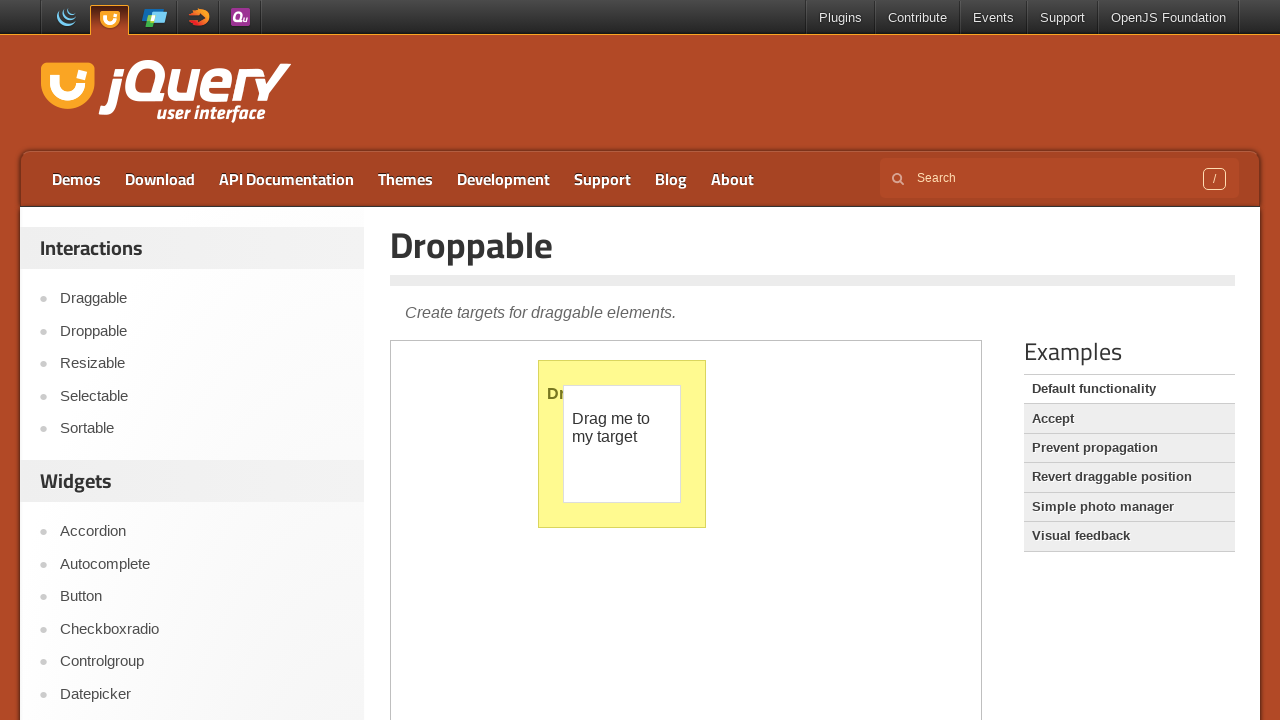

Scrolled to pencil icon element in main content
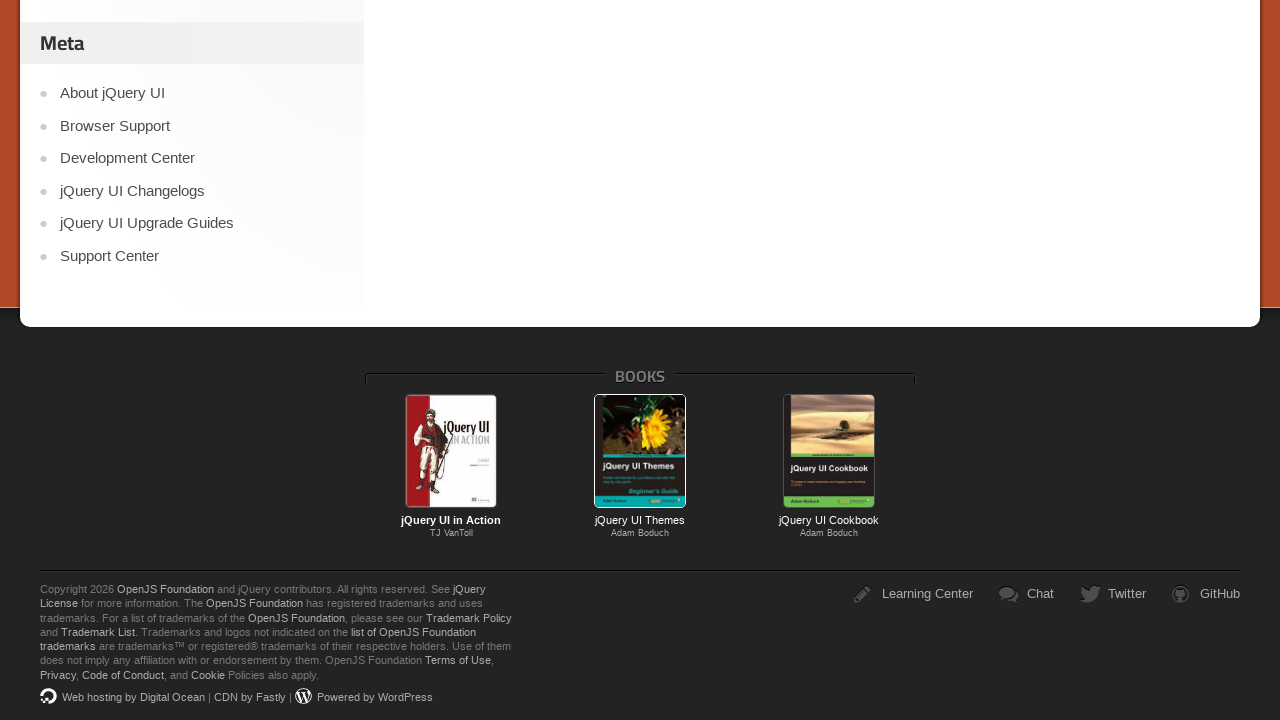

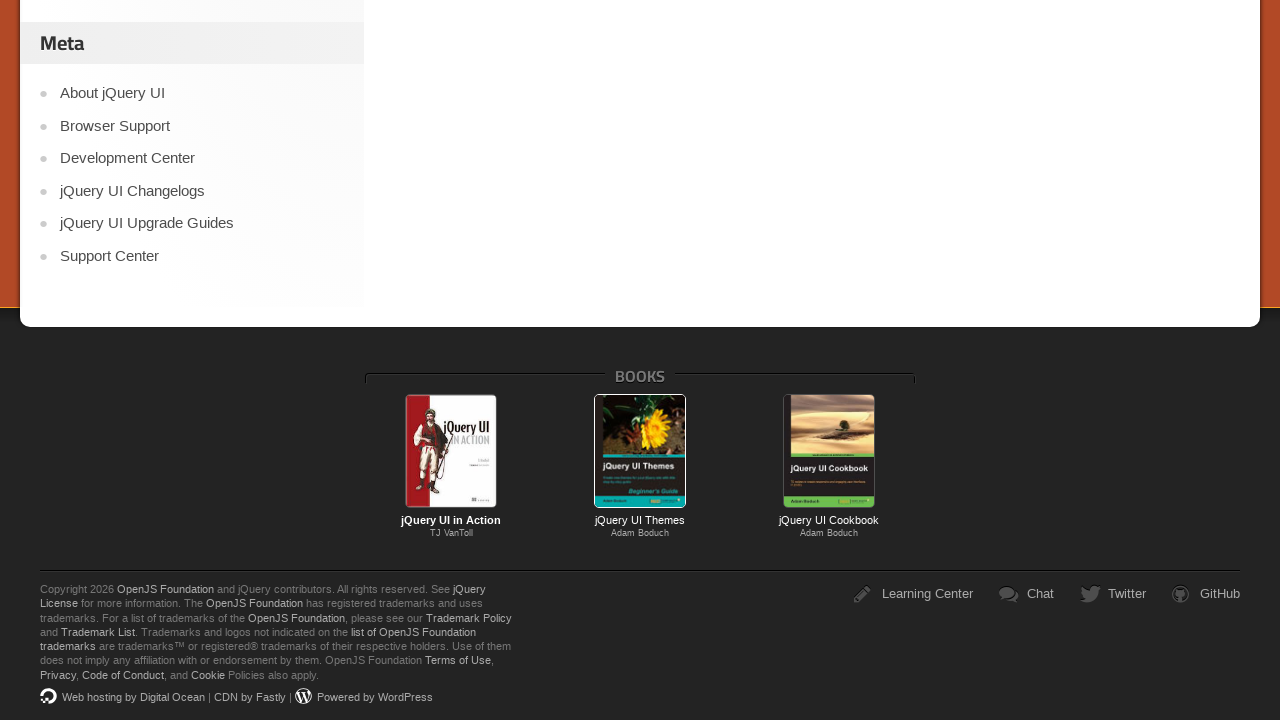